Tests keyboard actions by typing text with shift key modifiers to create capital letters, typing "You are Exceptional" in an autocomplete input field.

Starting URL: https://demoqa.com/auto-complete

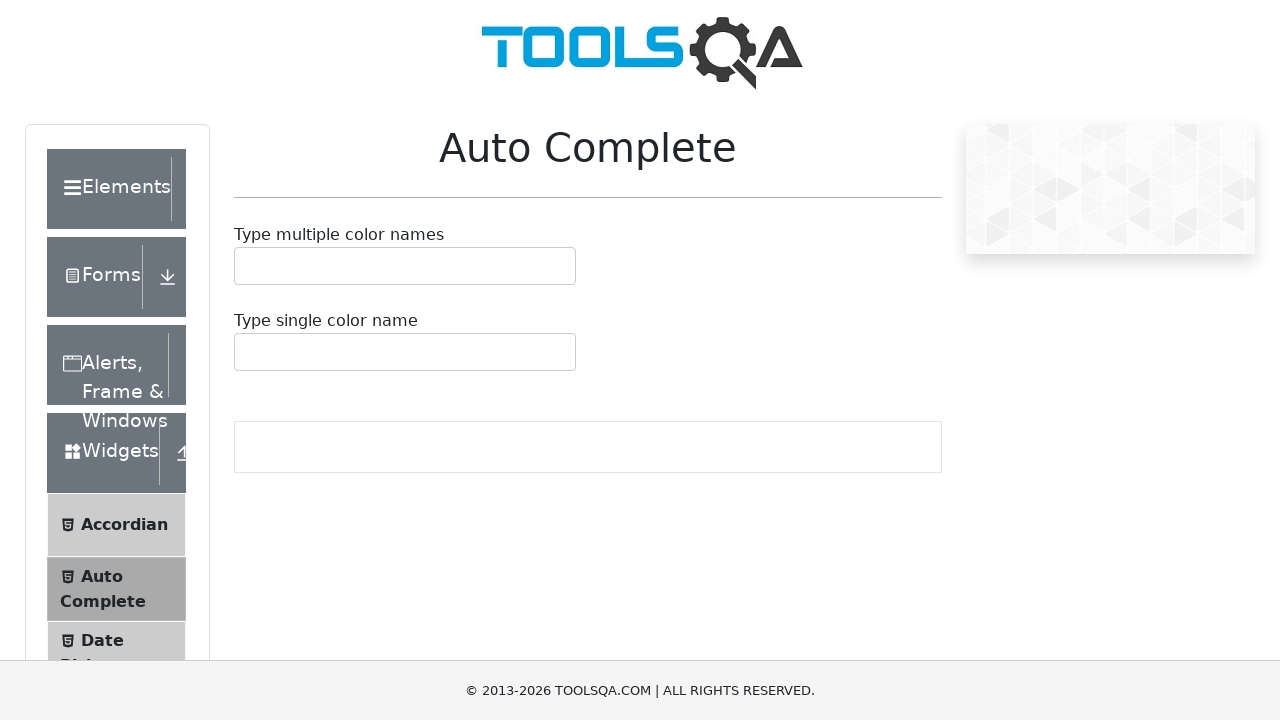

Clicked on the autocomplete input field at (247, 352) on #autoCompleteSingleInput
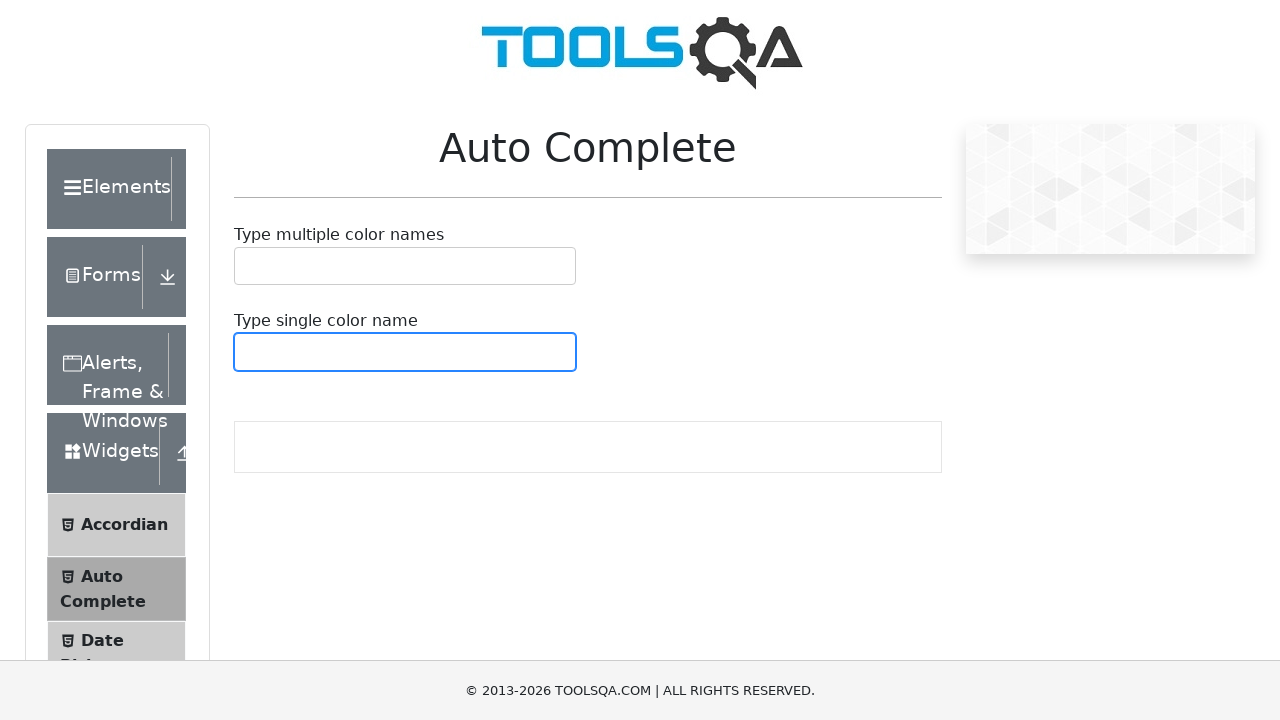

Pressed Shift key down
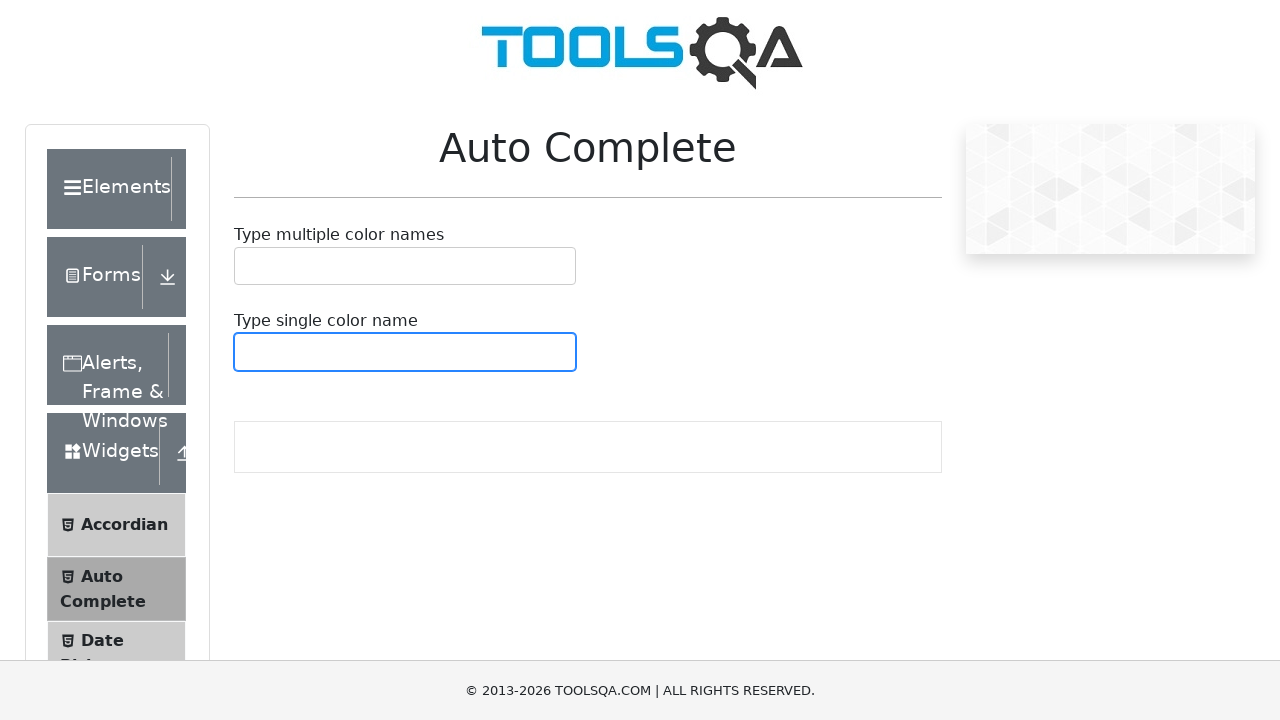

Pressed Y key
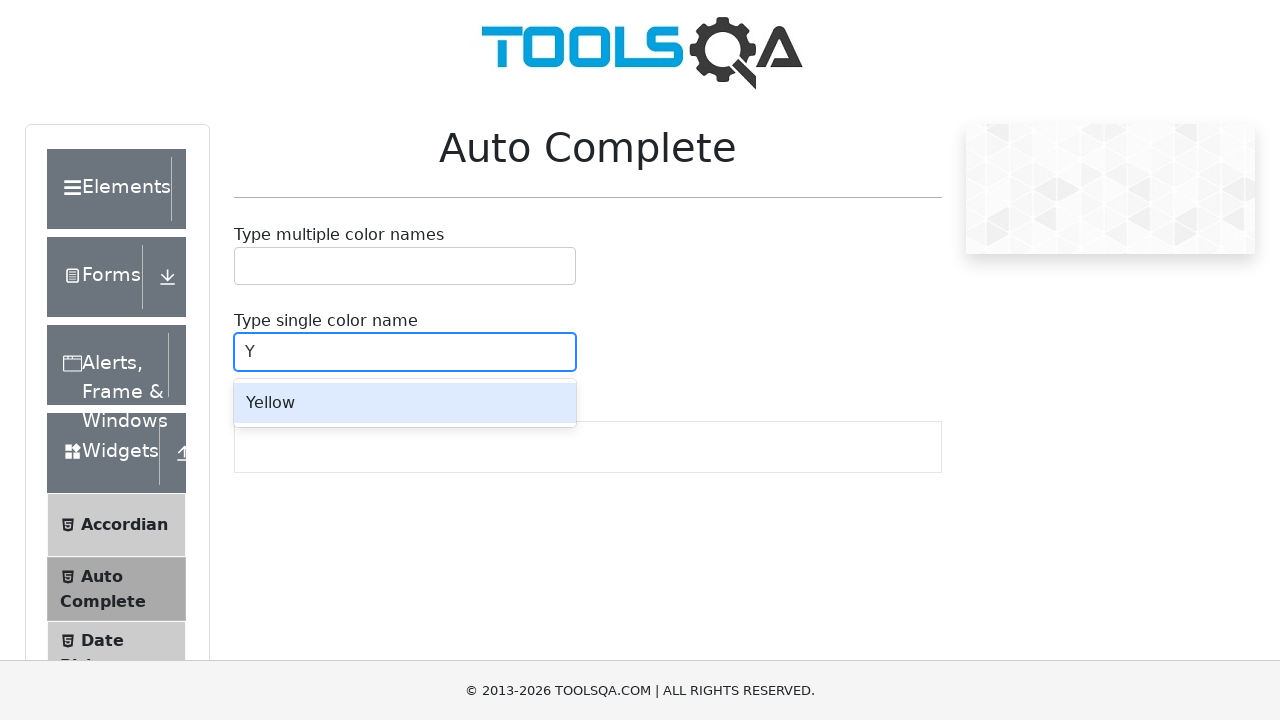

Released Shift key
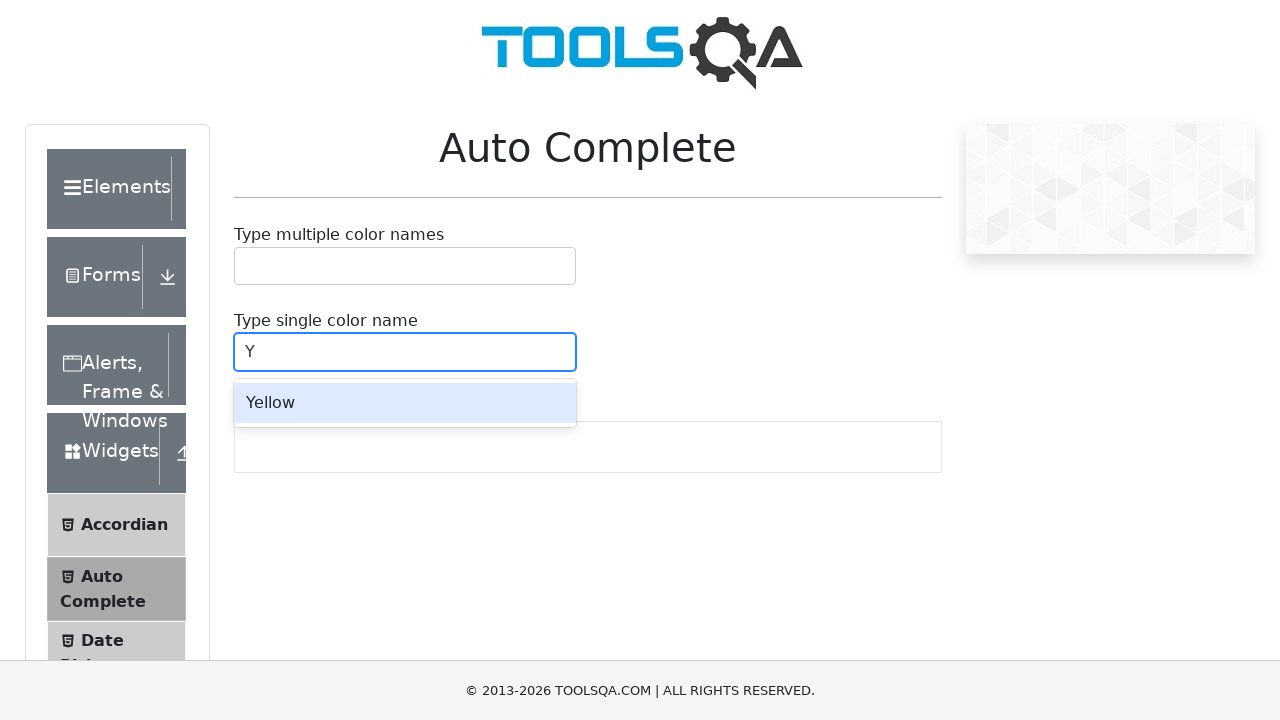

Typed 'ou are '
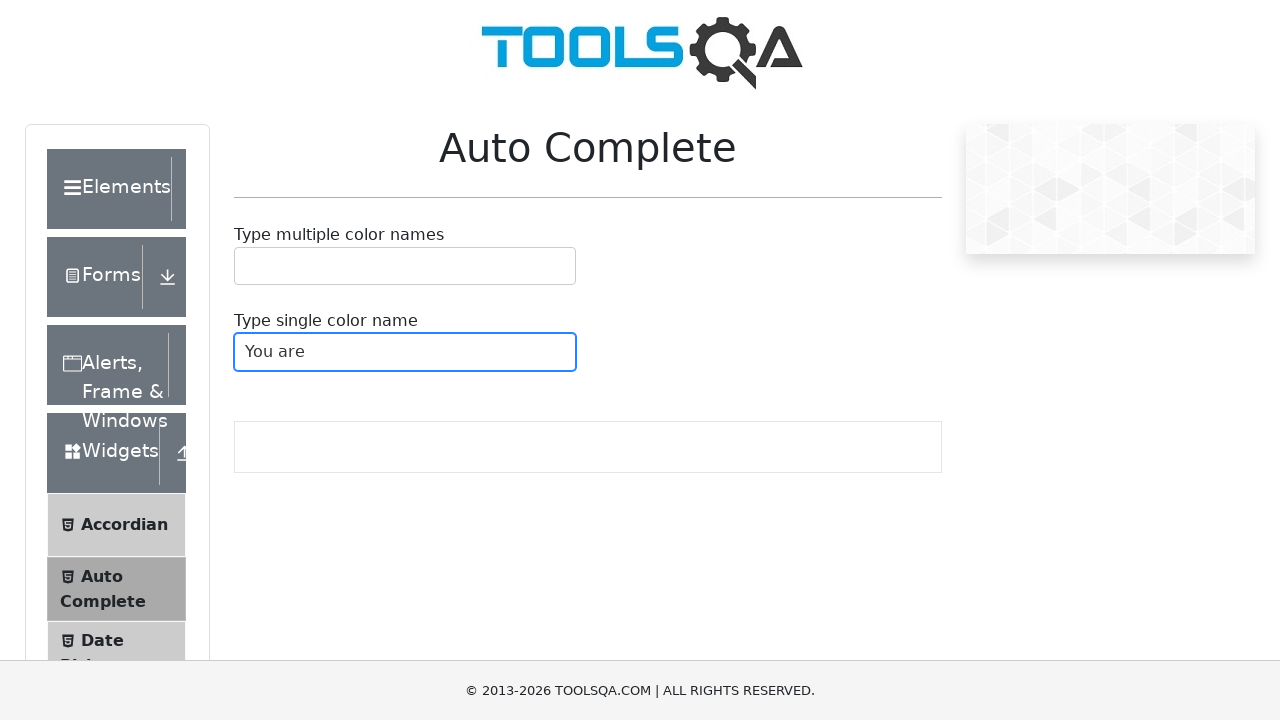

Pressed Shift key down
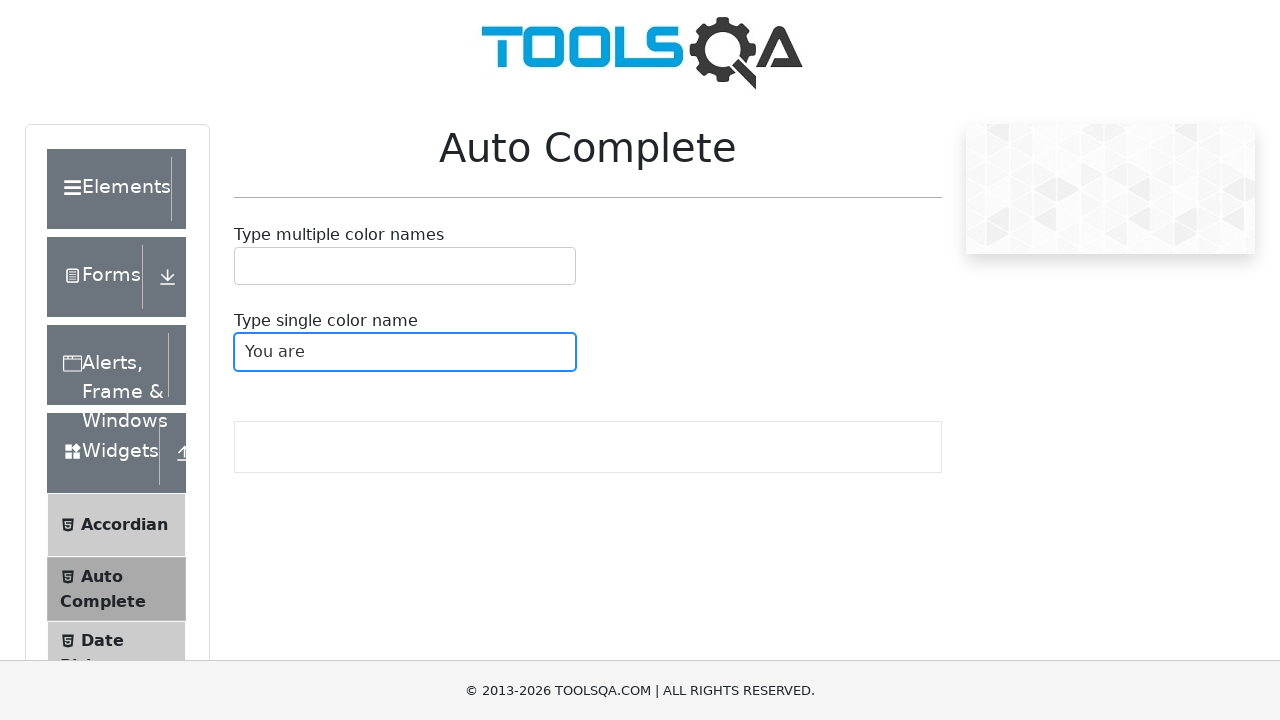

Pressed E key
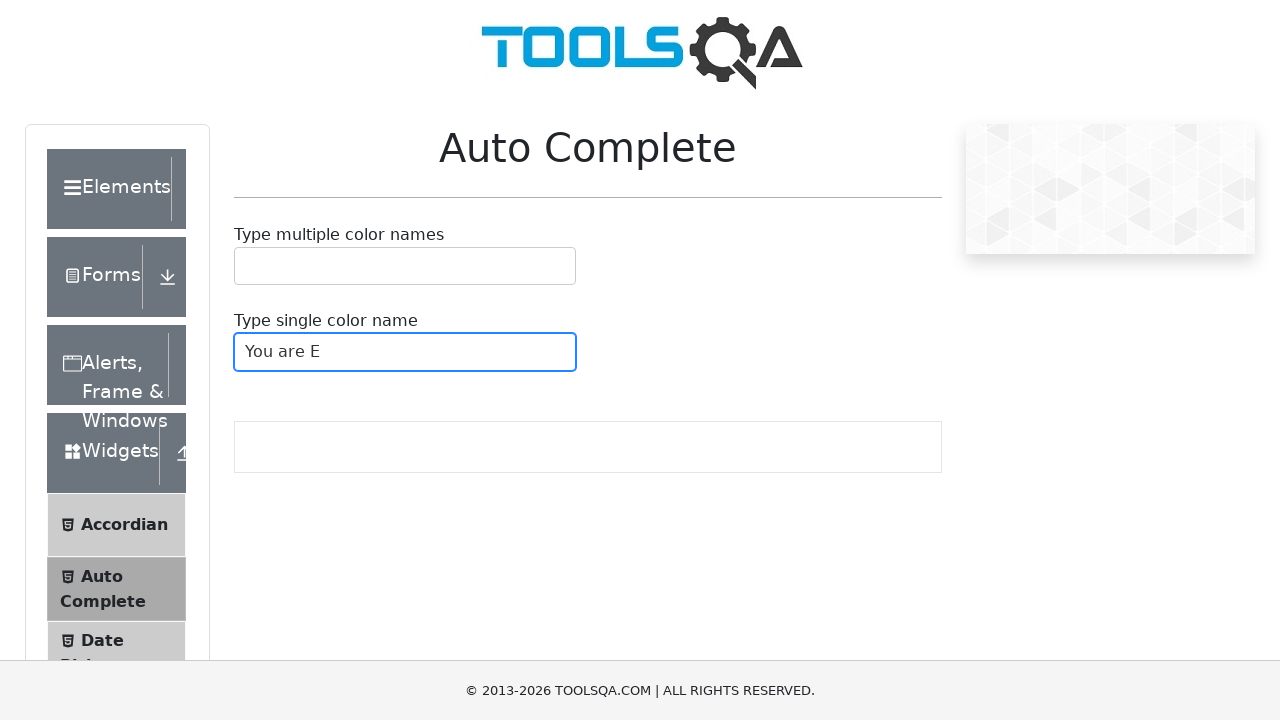

Released Shift key
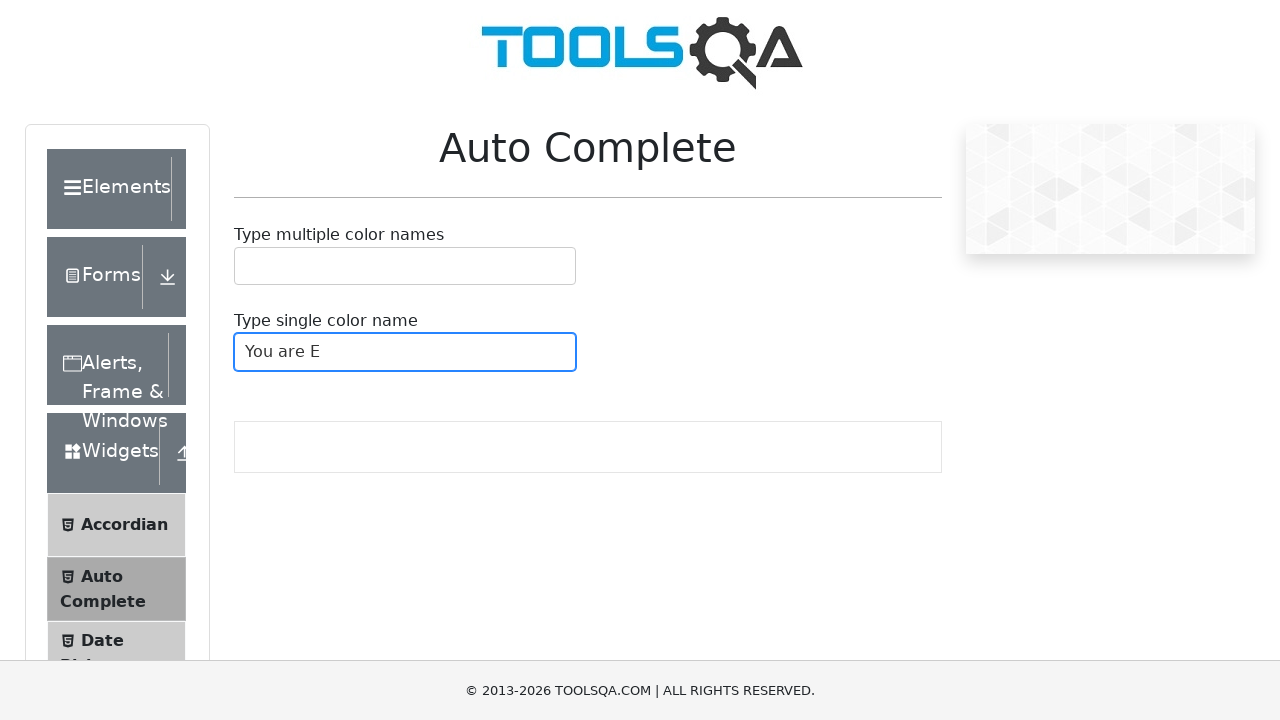

Typed 'xceptional' to complete 'You are Exceptional'
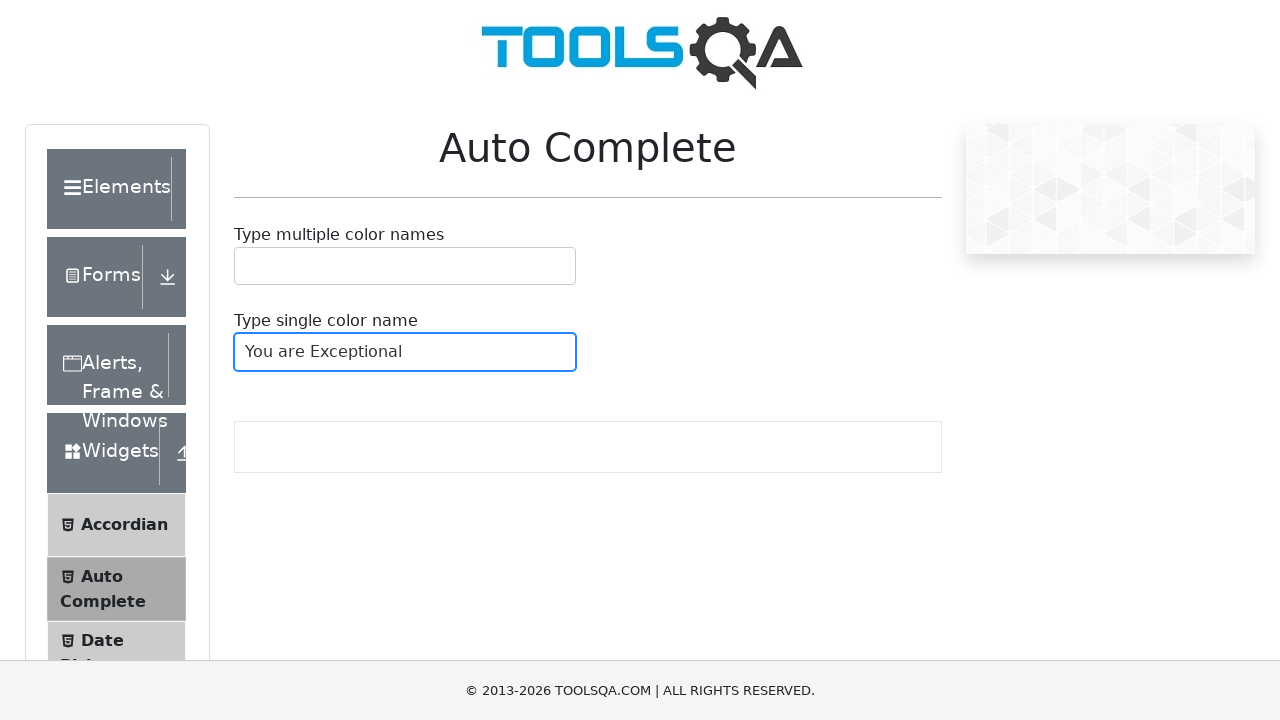

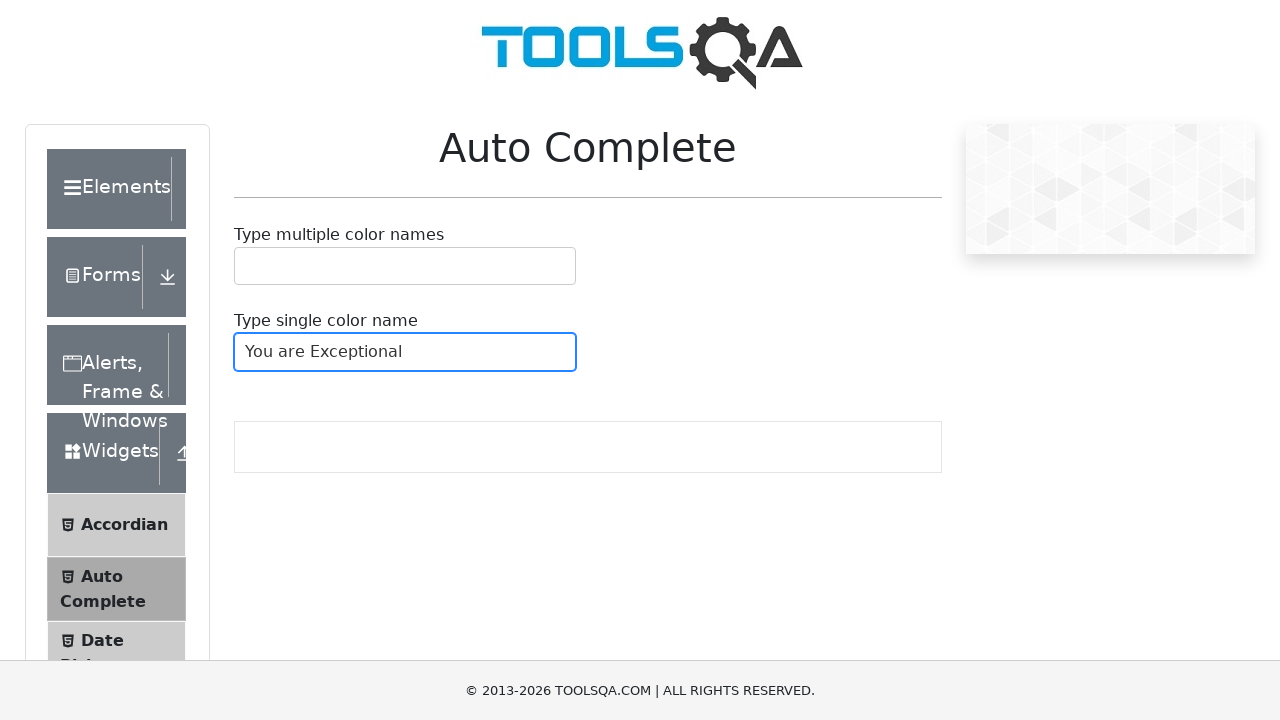